Navigates to RedBus website and waits for the page to load

Starting URL: https://www.redbus.com/

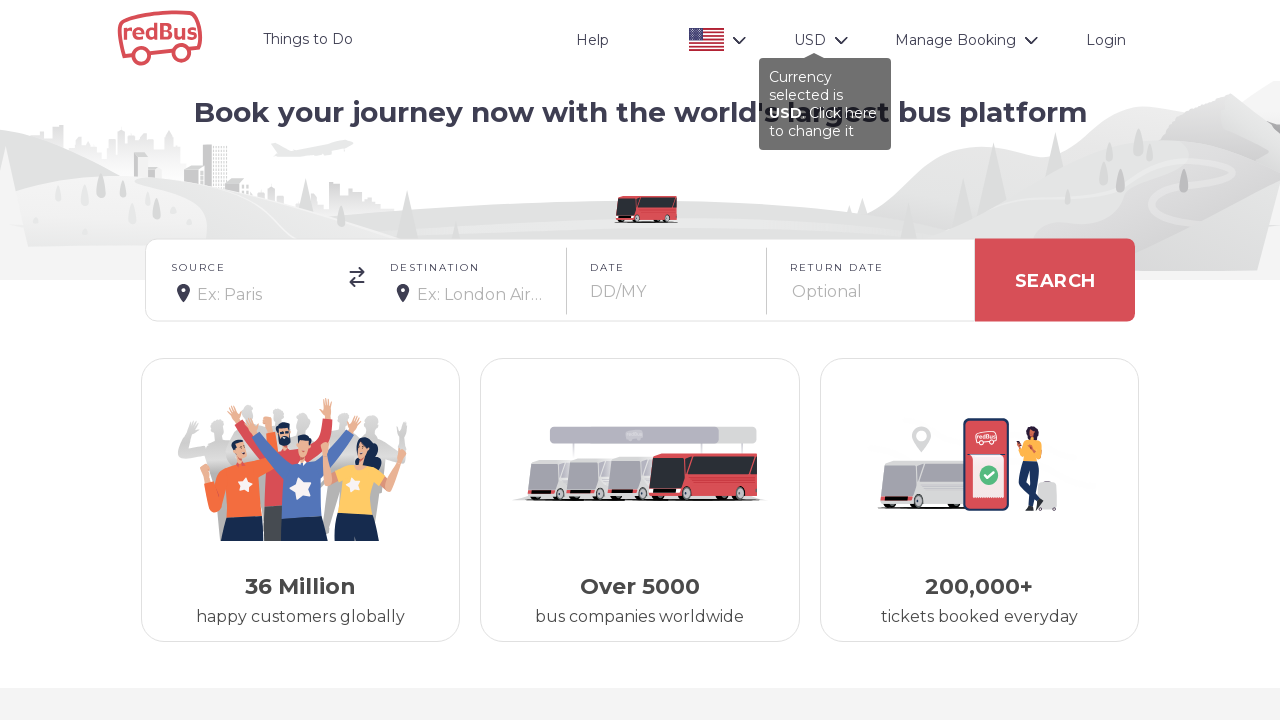

Navigated to RedBus website
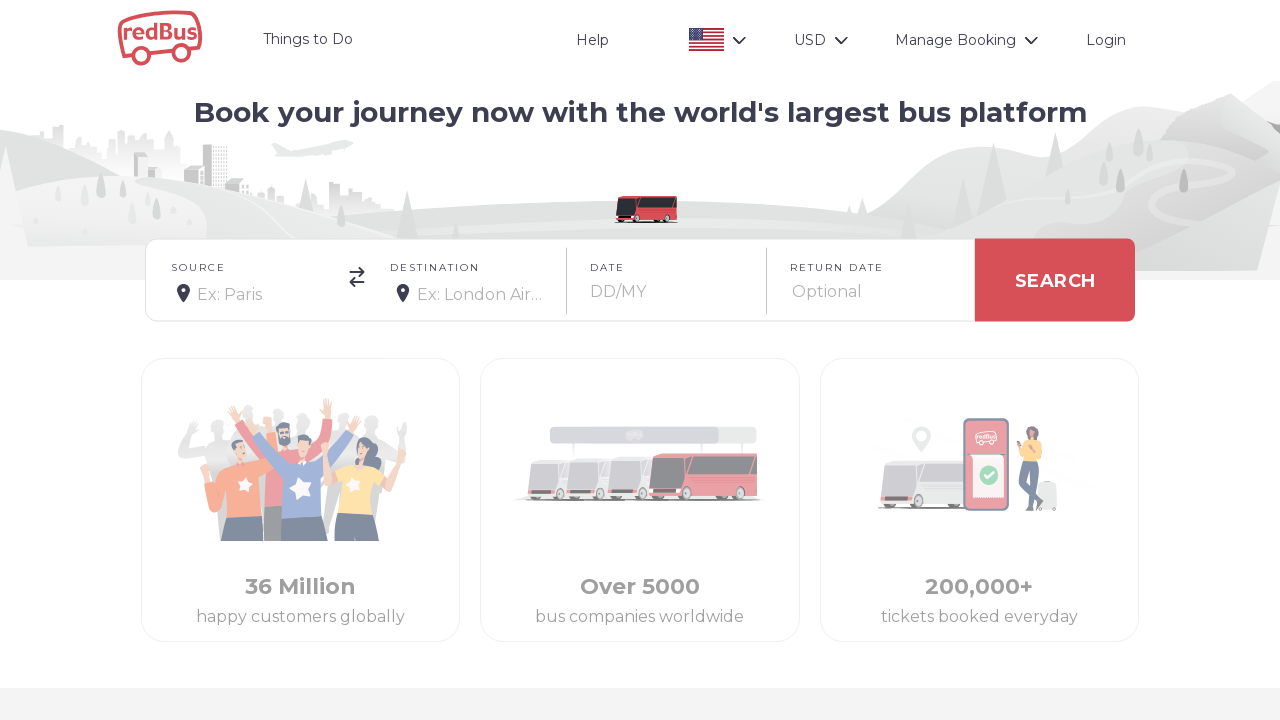

RedBus page fully loaded with network idle state
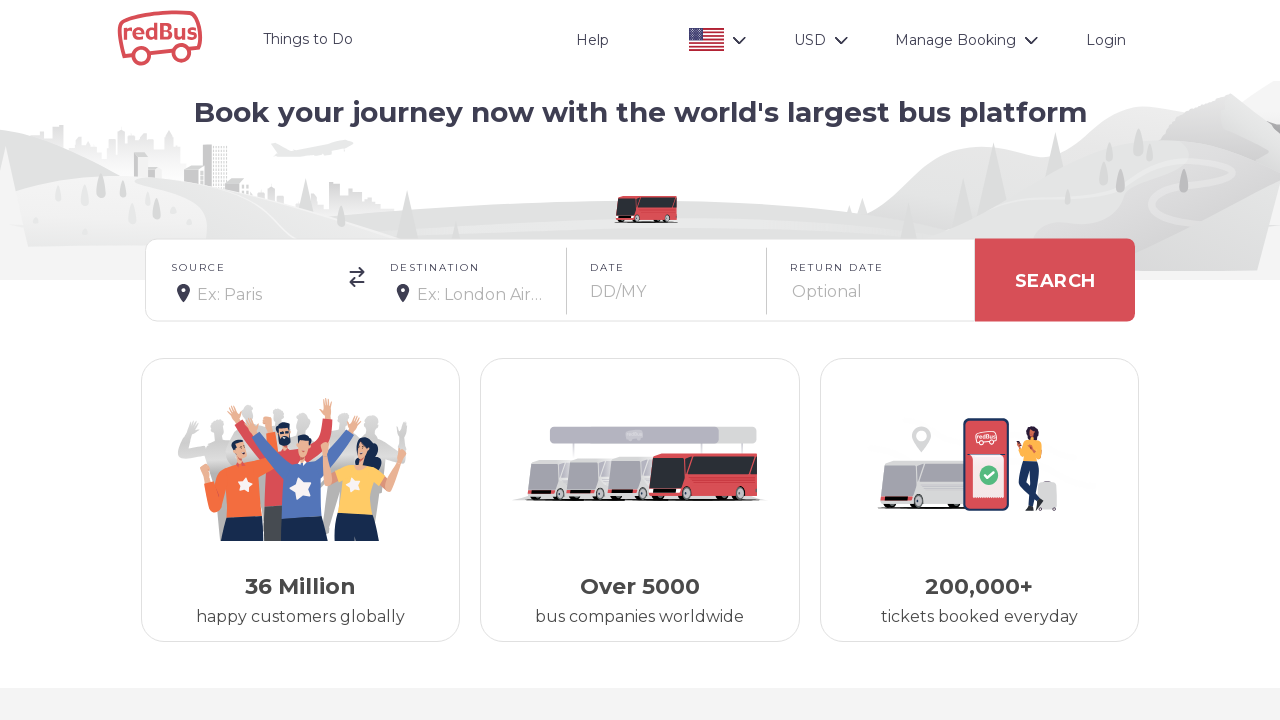

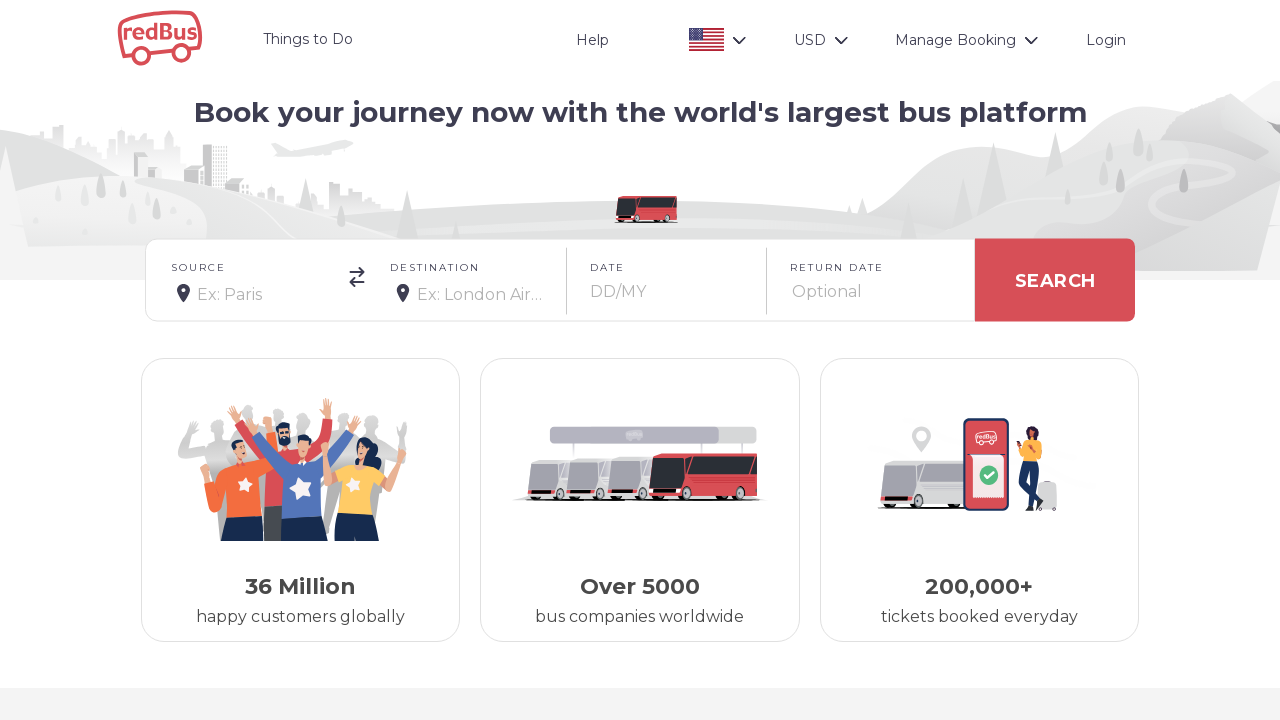